Navigates to a practice automation page and selects all unchecked checkboxes on the form

Starting URL: https://www.tutorialspoint.com/selenium/practice/selenium_automation_practice.php

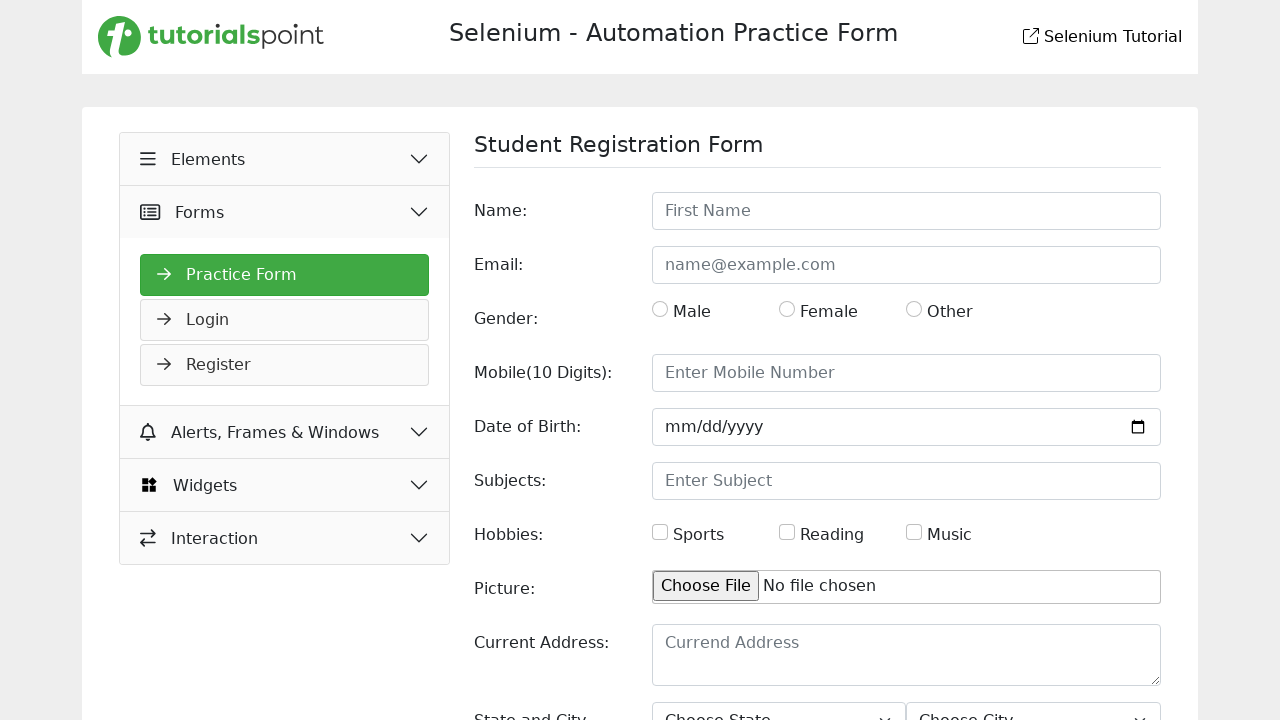

Navigated to Selenium automation practice page
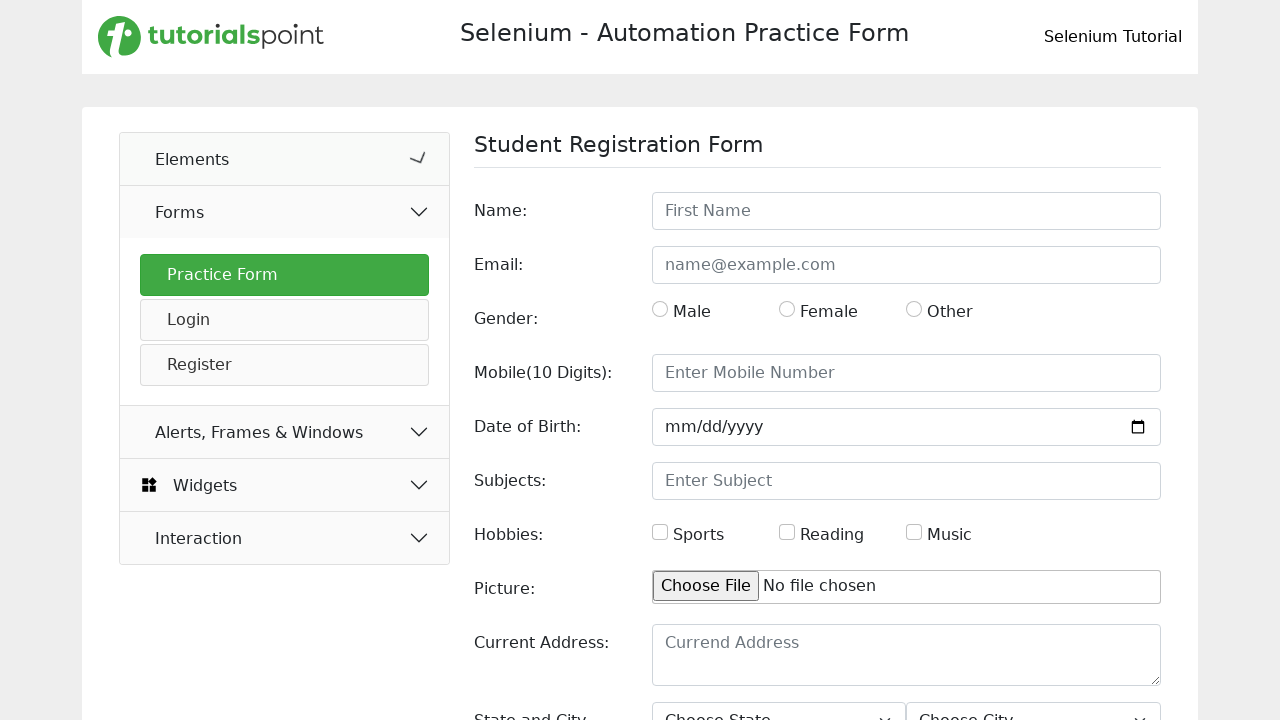

Located all checkboxes on the form
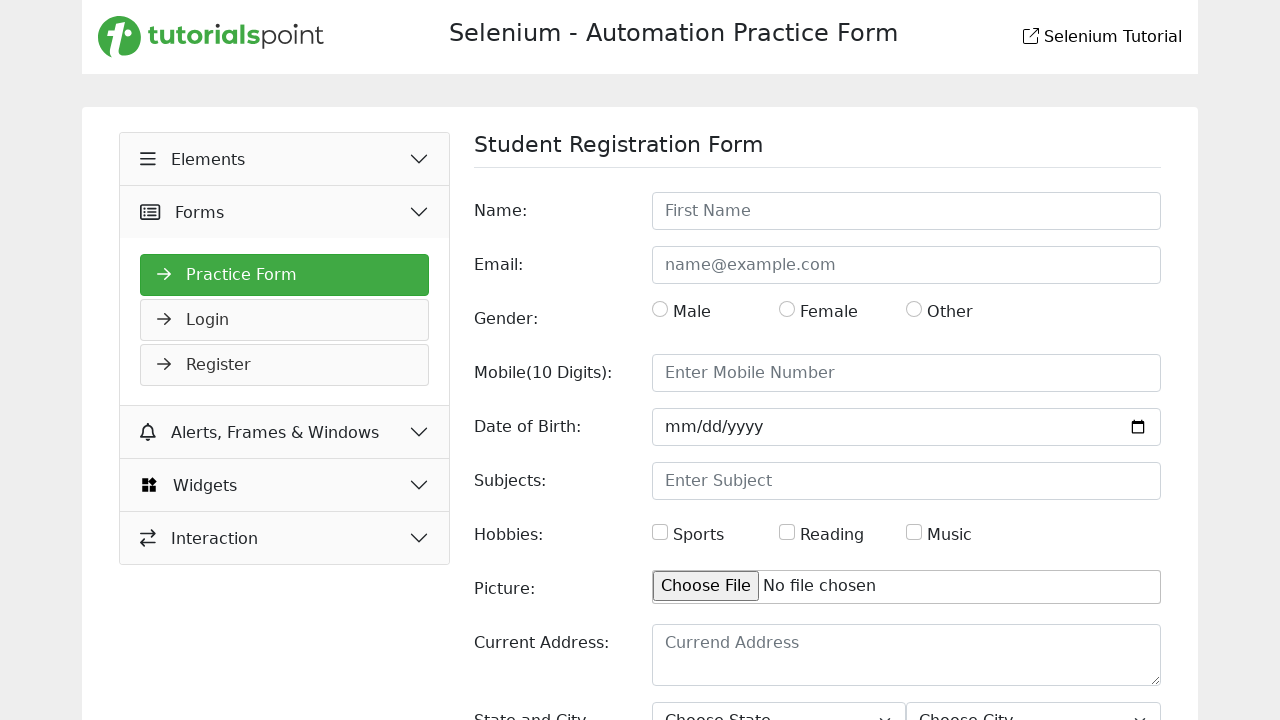

Selected an unchecked checkbox
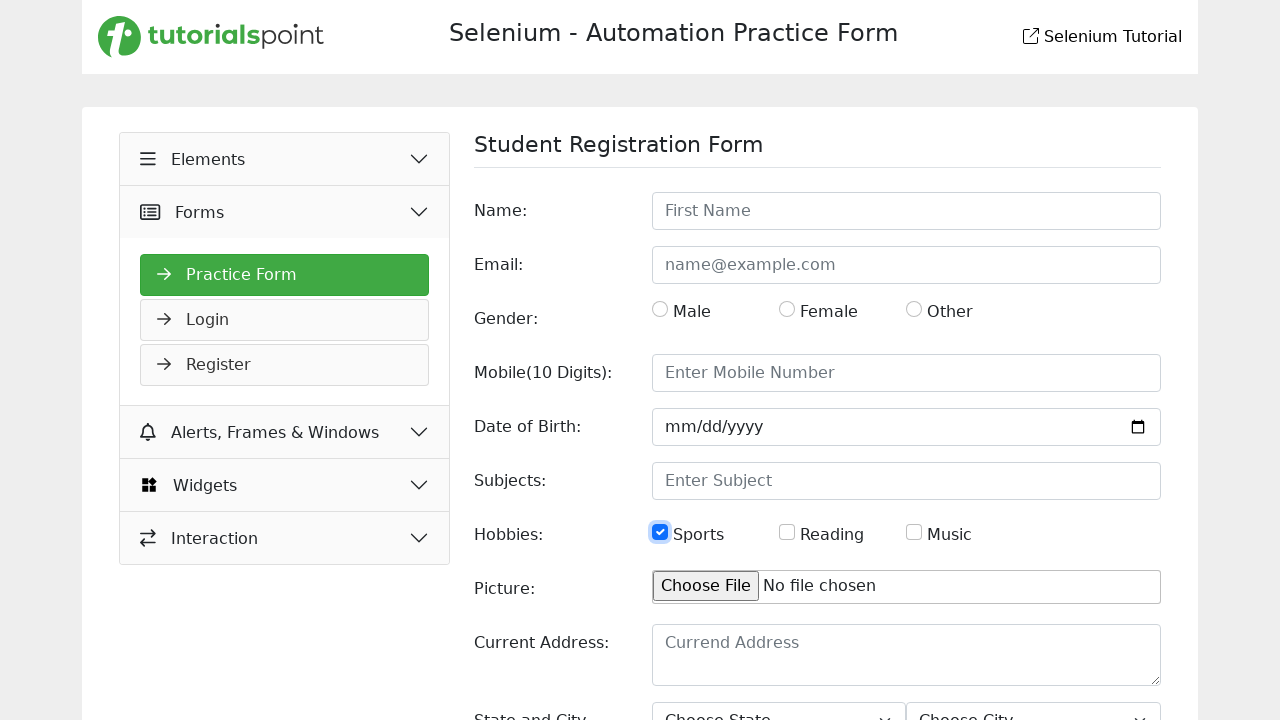

Selected an unchecked checkbox
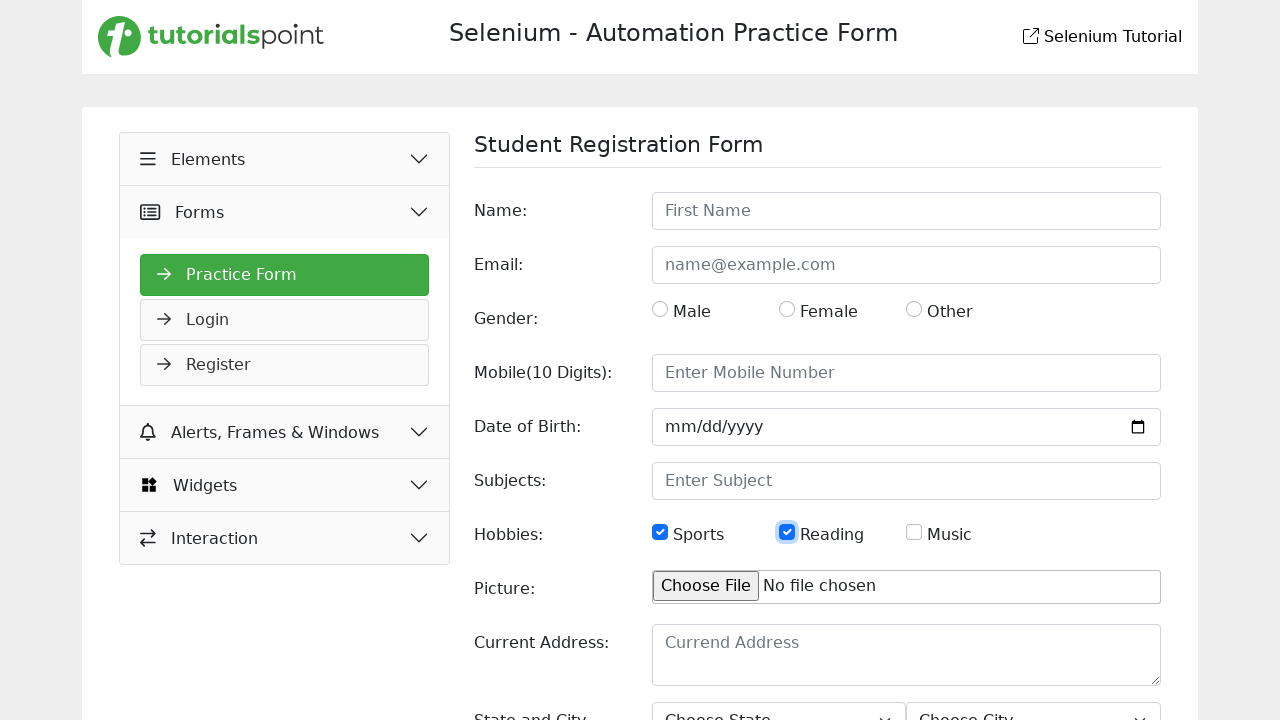

Selected an unchecked checkbox
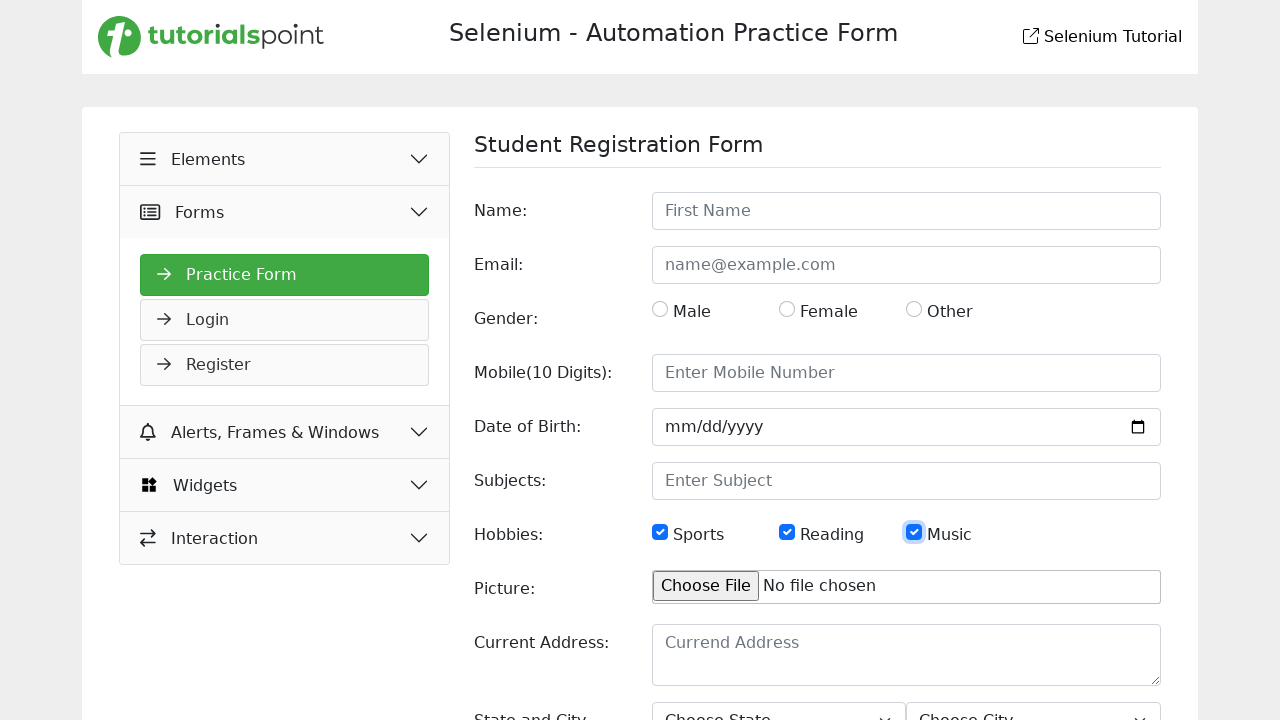

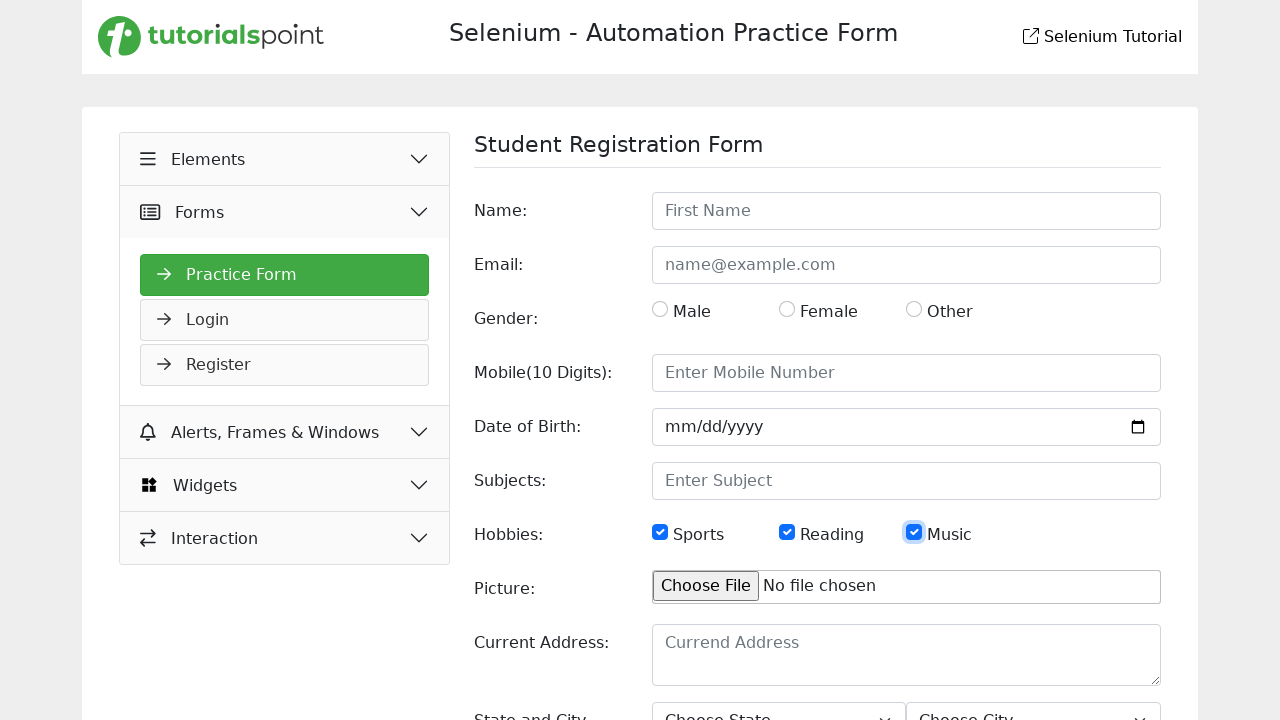